Tests radio button and checkbox selection behavior by clicking them and verifying their selected state

Starting URL: https://automationfc.github.io/basic-form/index.html

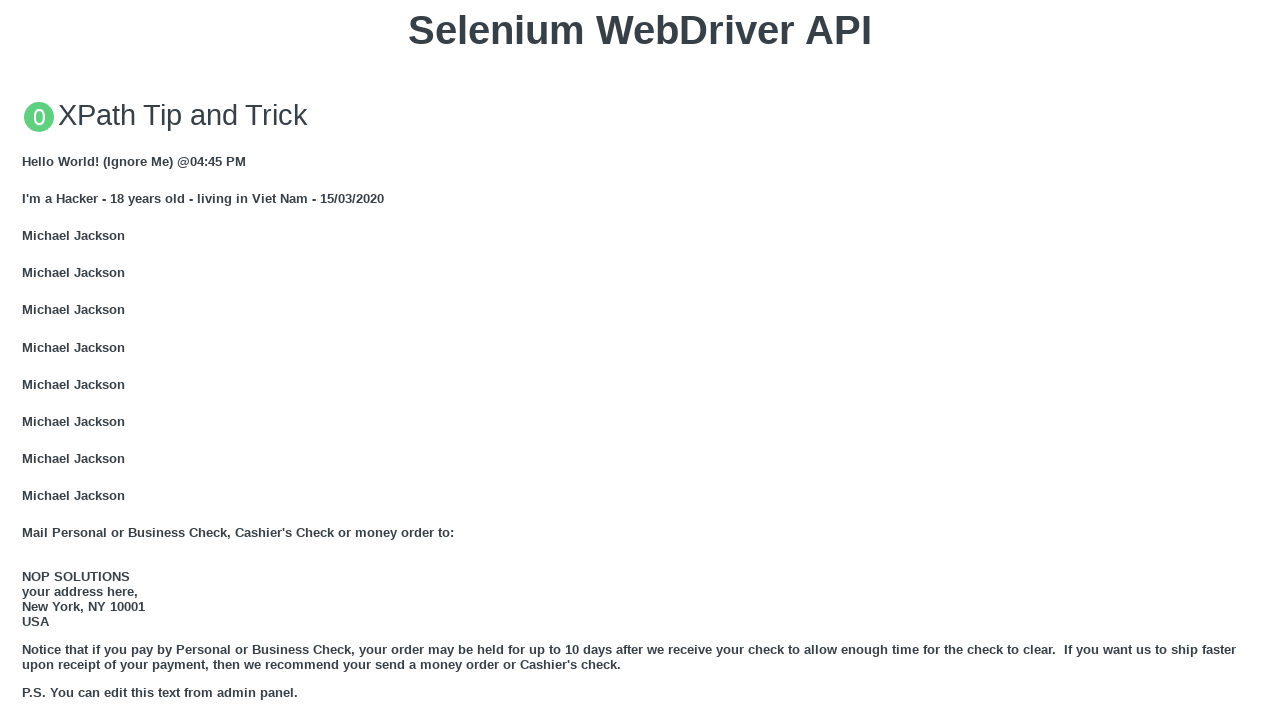

Clicked 'Under 18' radio button at (28, 360) on #under_18
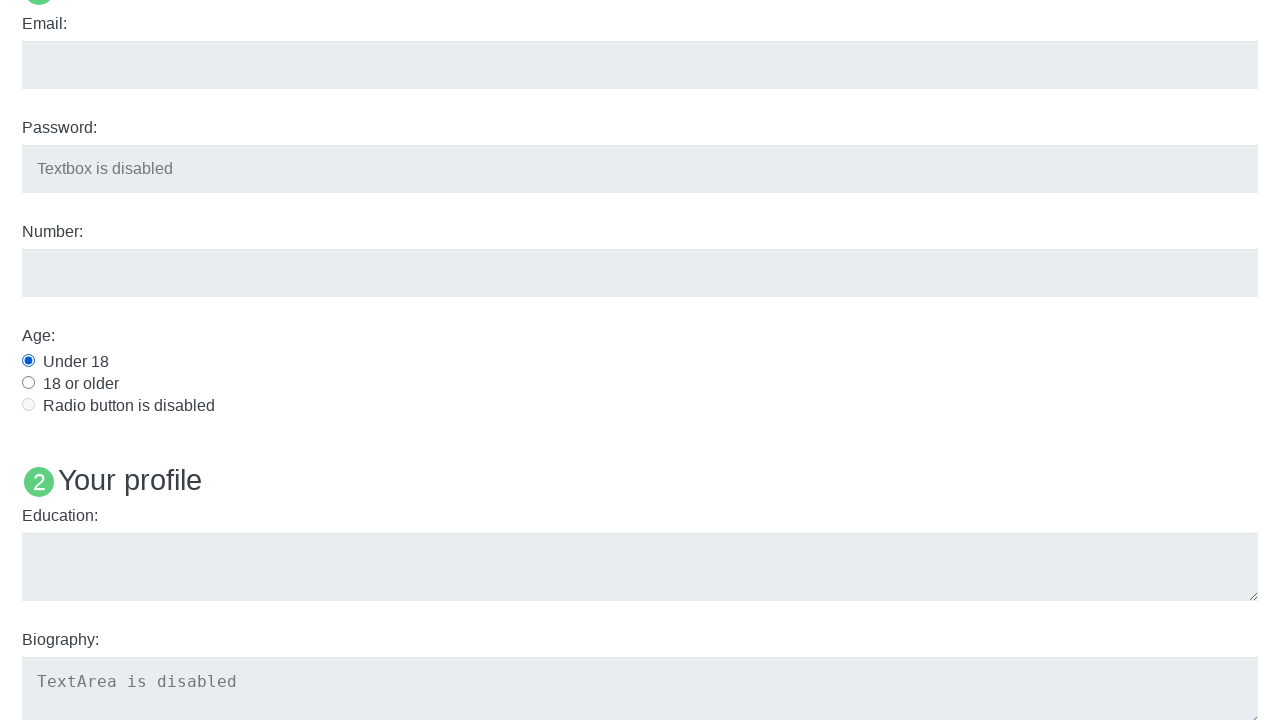

Clicked 'Java' checkbox at (28, 361) on #java
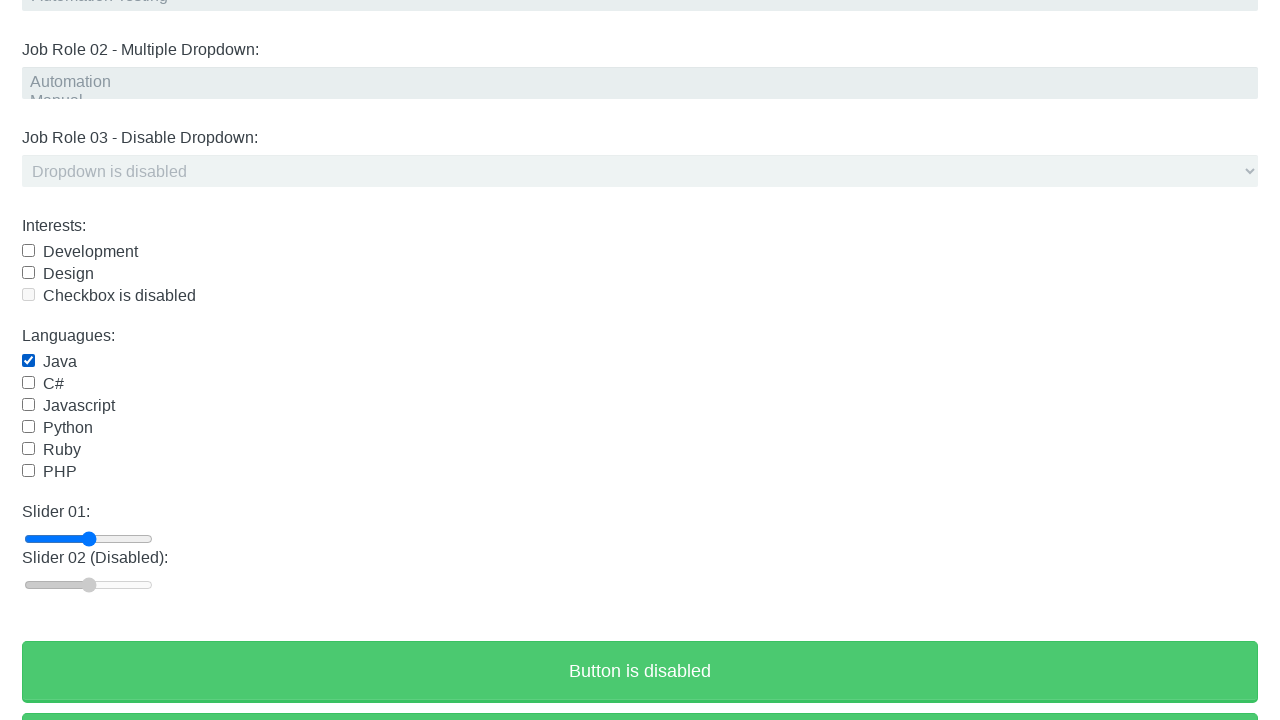

Verified 'Under 18' radio button is checked
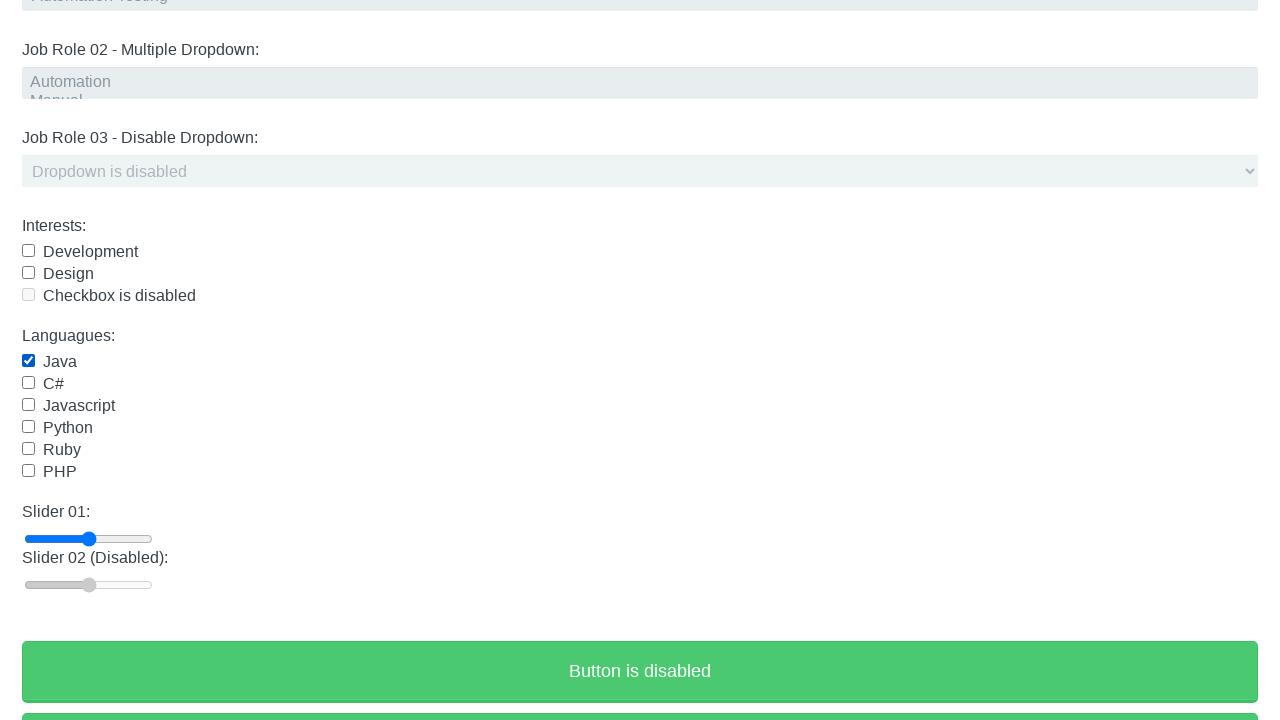

Verified 'Java' checkbox is checked
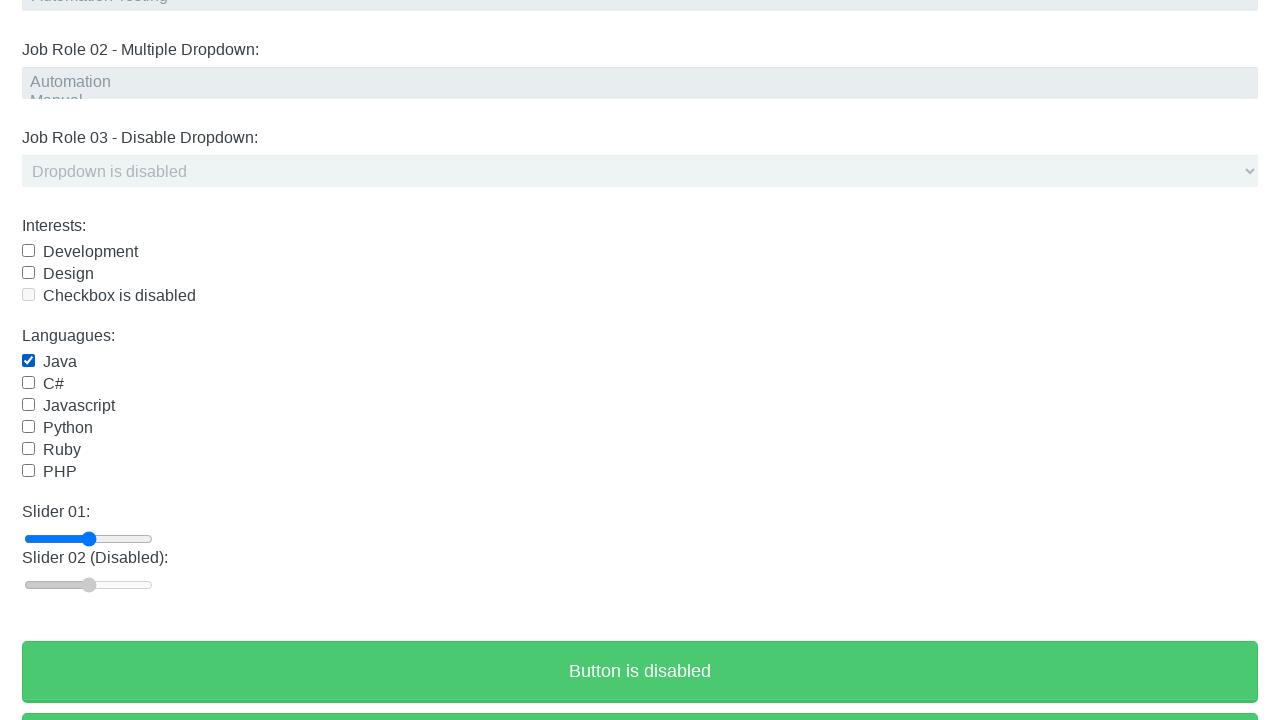

Clicked 'Under 18' radio button again to test deselection at (28, 360) on #under_18
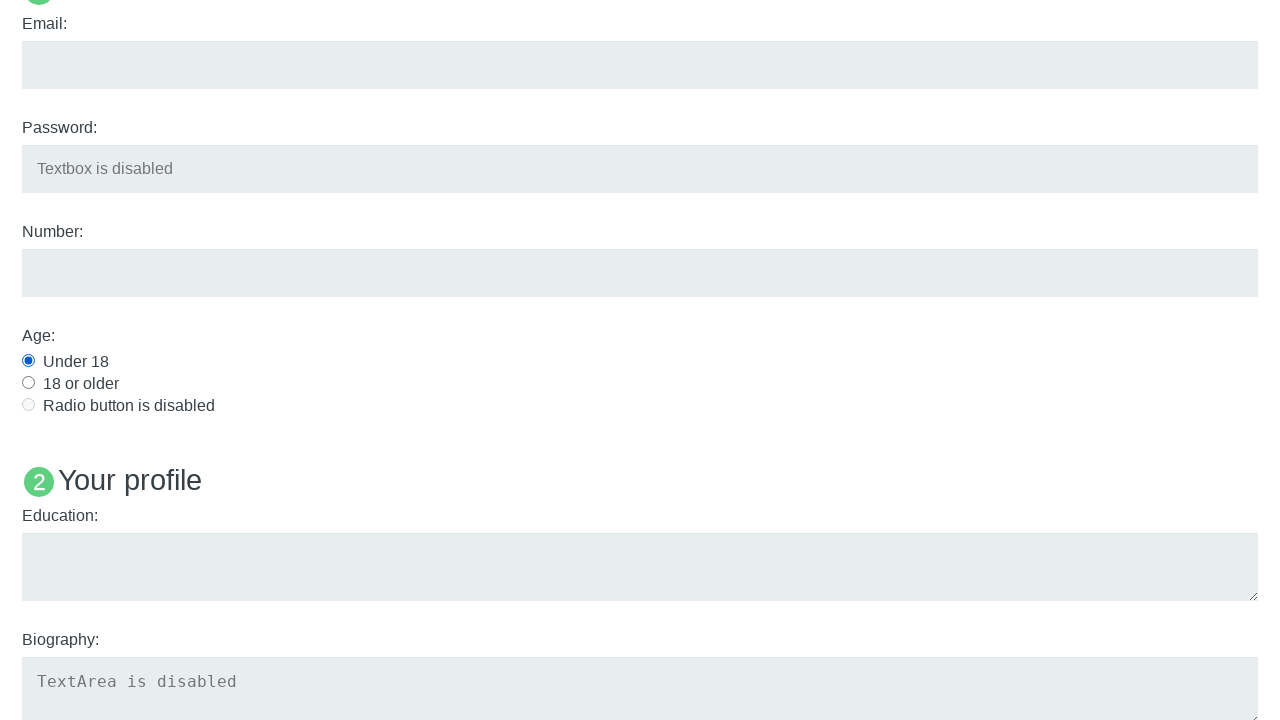

Clicked 'Java' checkbox again to test deselection at (28, 361) on #java
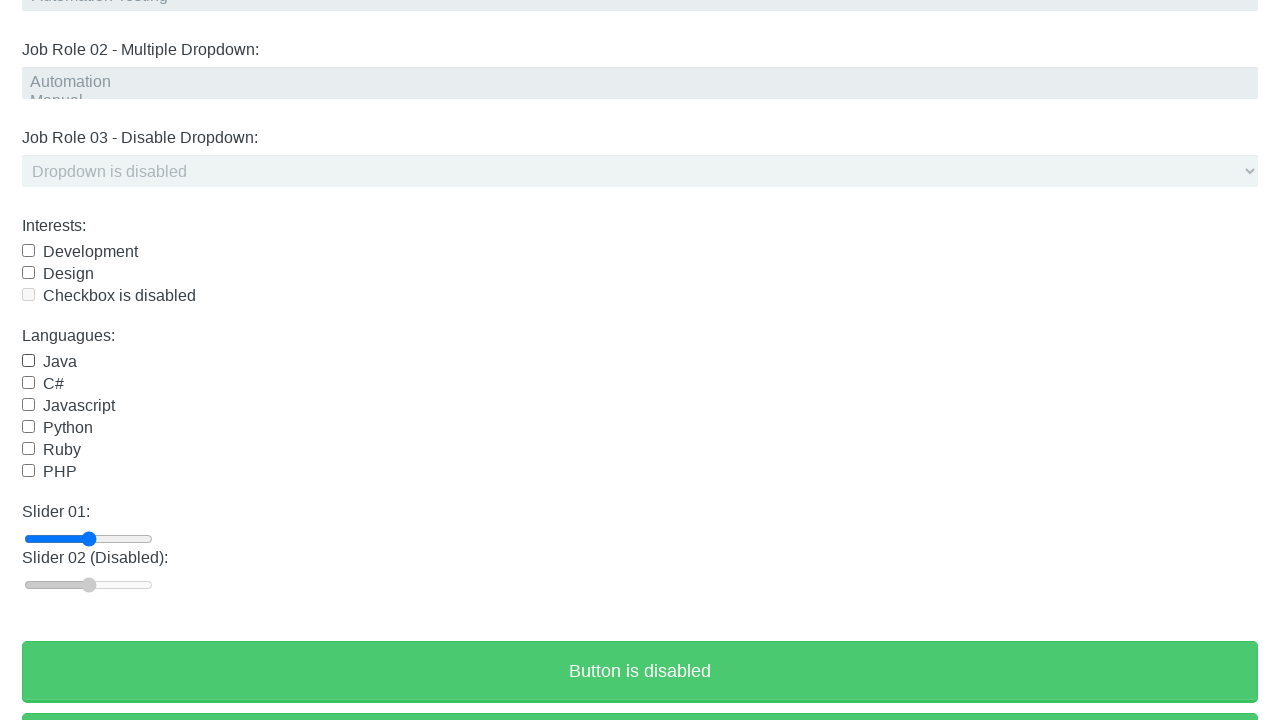

Verified 'Under 18' radio button remains checked (radio behavior)
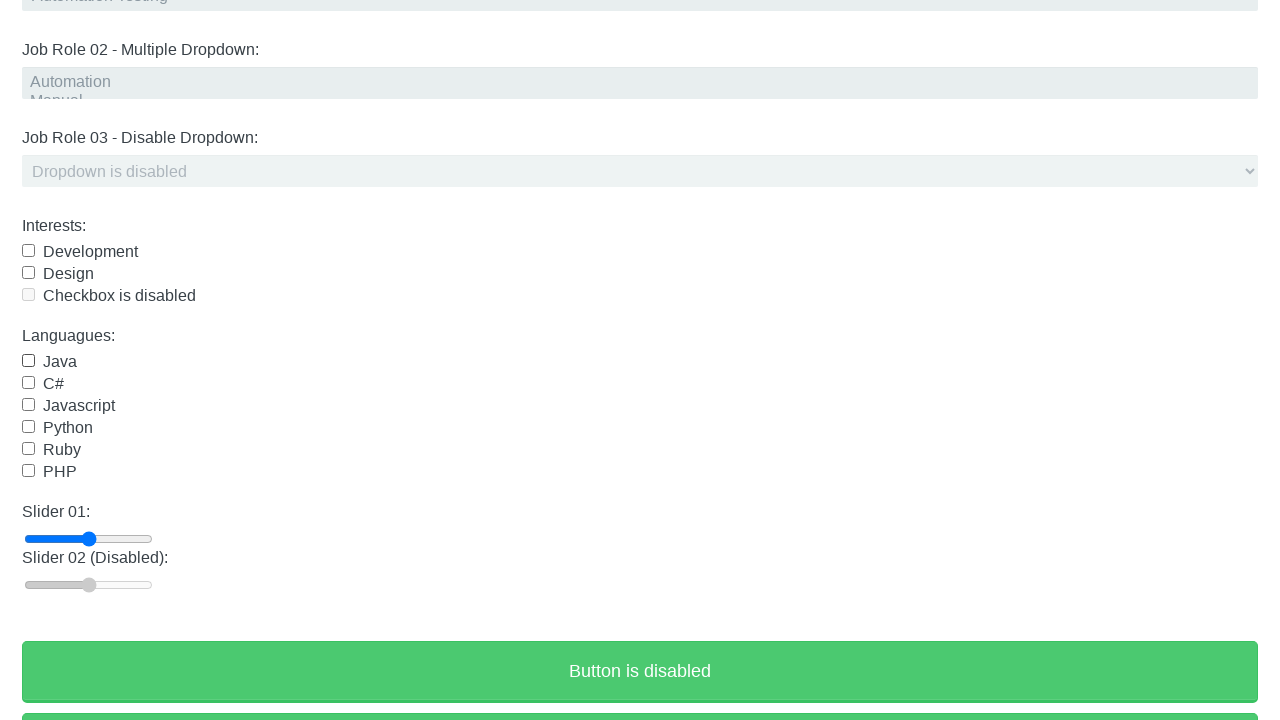

Verified 'Java' checkbox is now unchecked (checkbox deselected on second click)
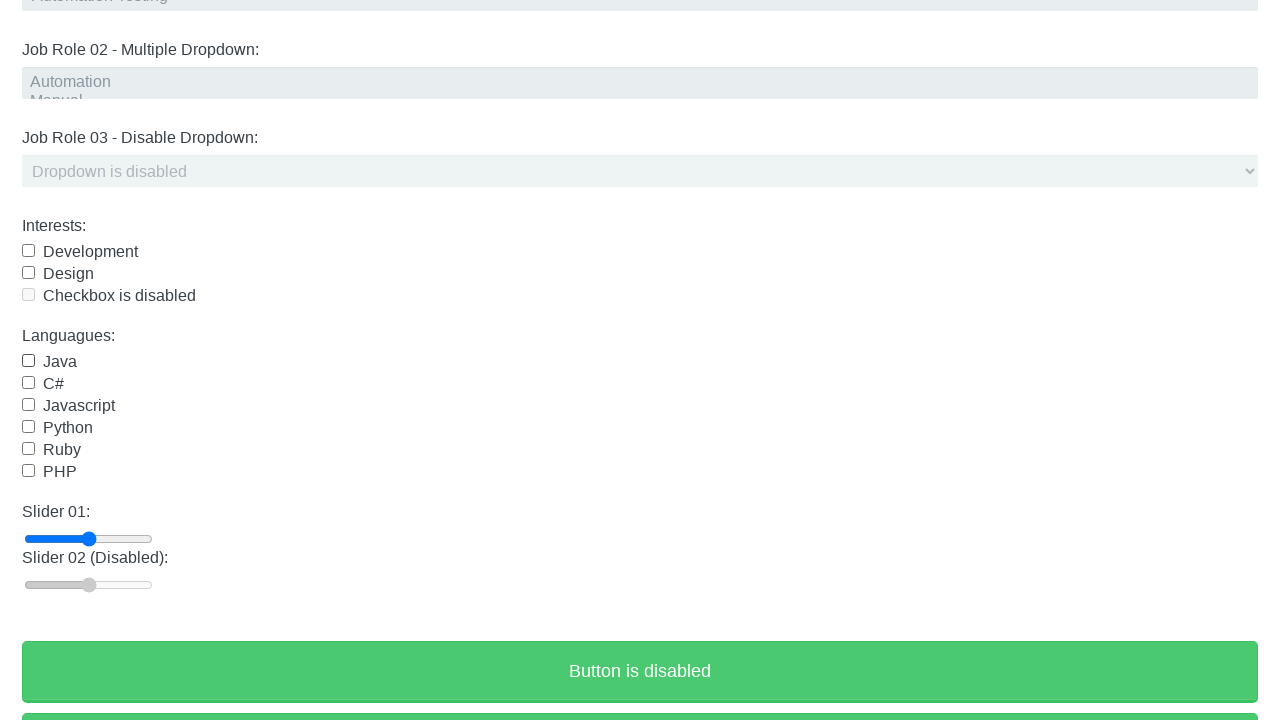

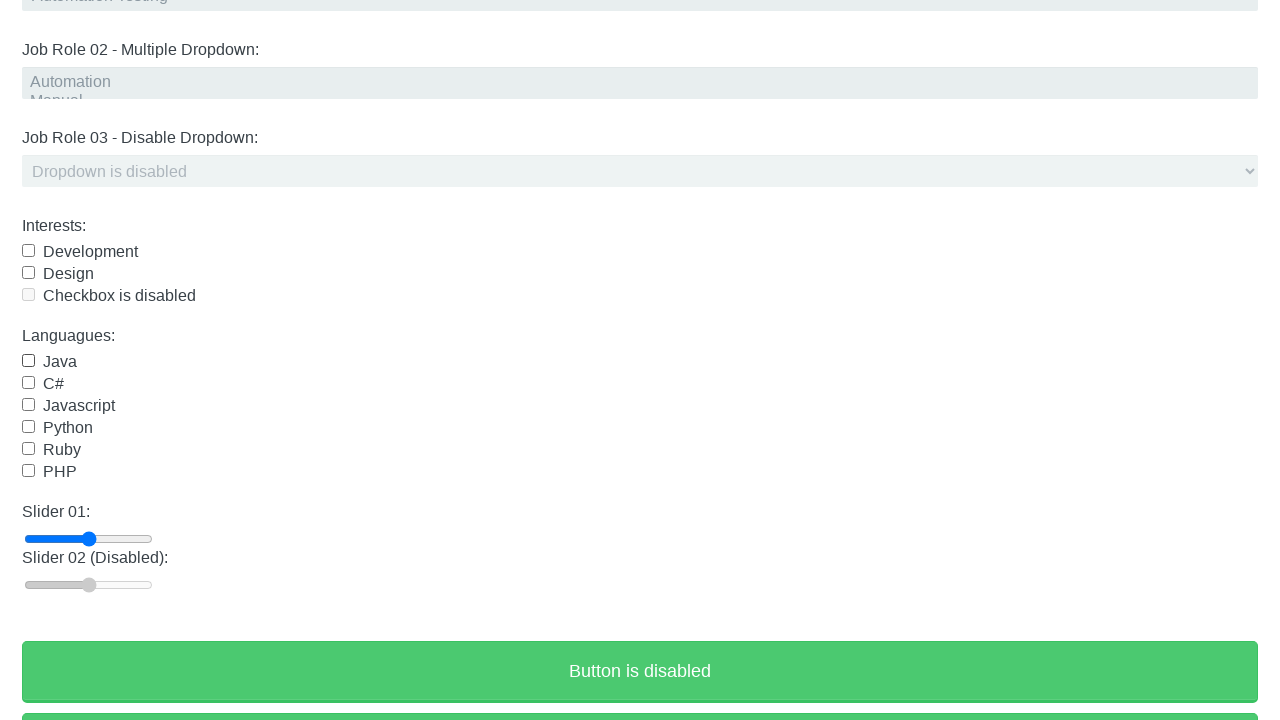